Navigates to a page with nested iframes, switches to the parent frame and then to a child frame, and retrieves text from an element within the nested iframe

Starting URL: https://demoqa.com/nestedframes

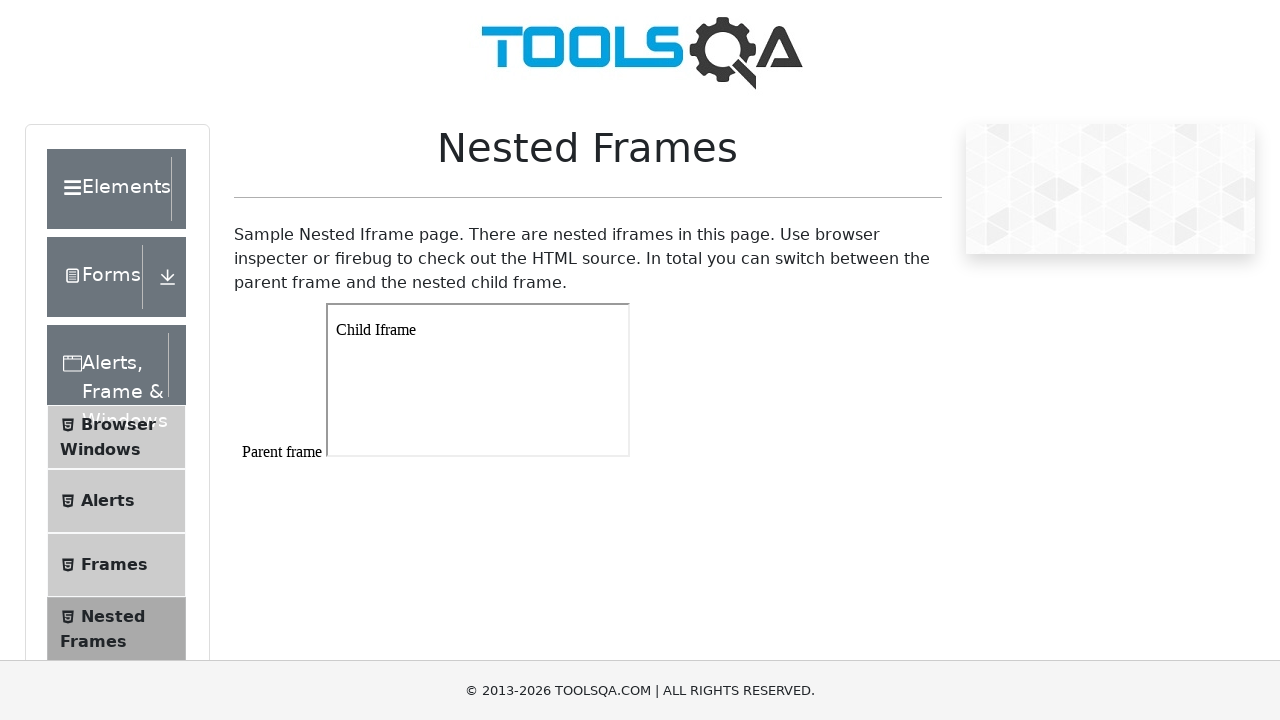

Navigated to nested frames demo page
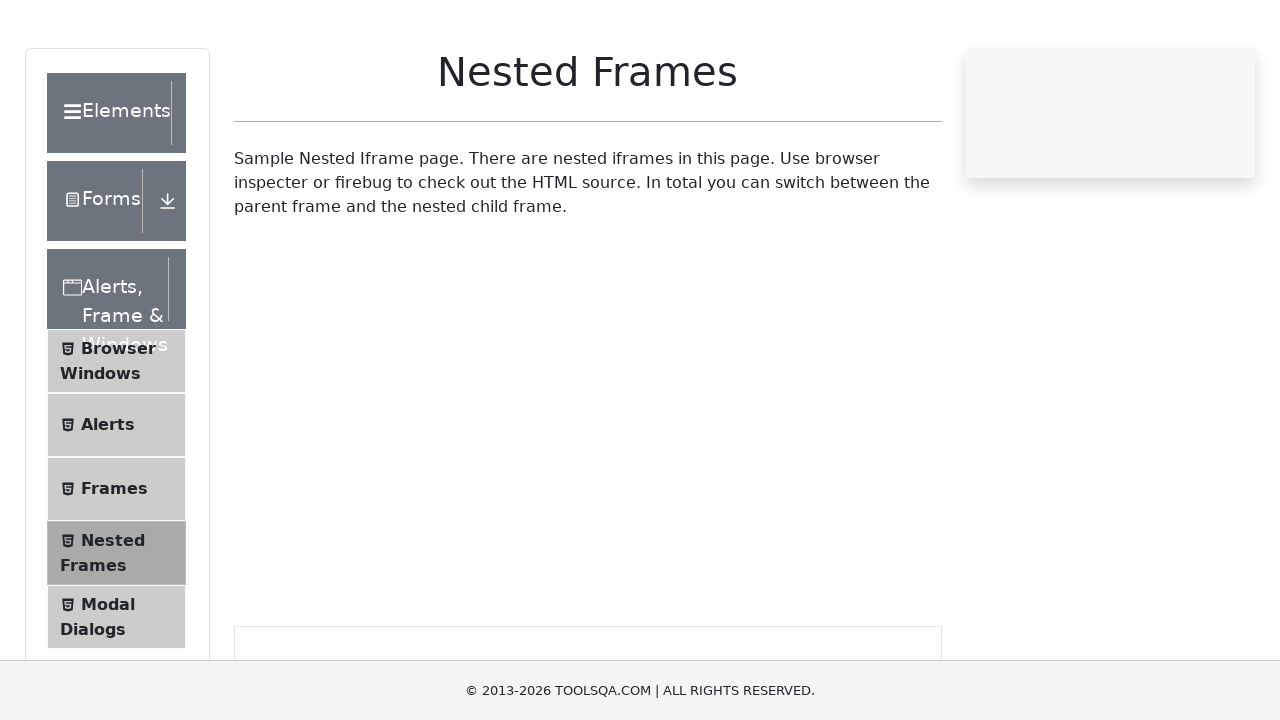

Located parent iframe with ID 'frame1'
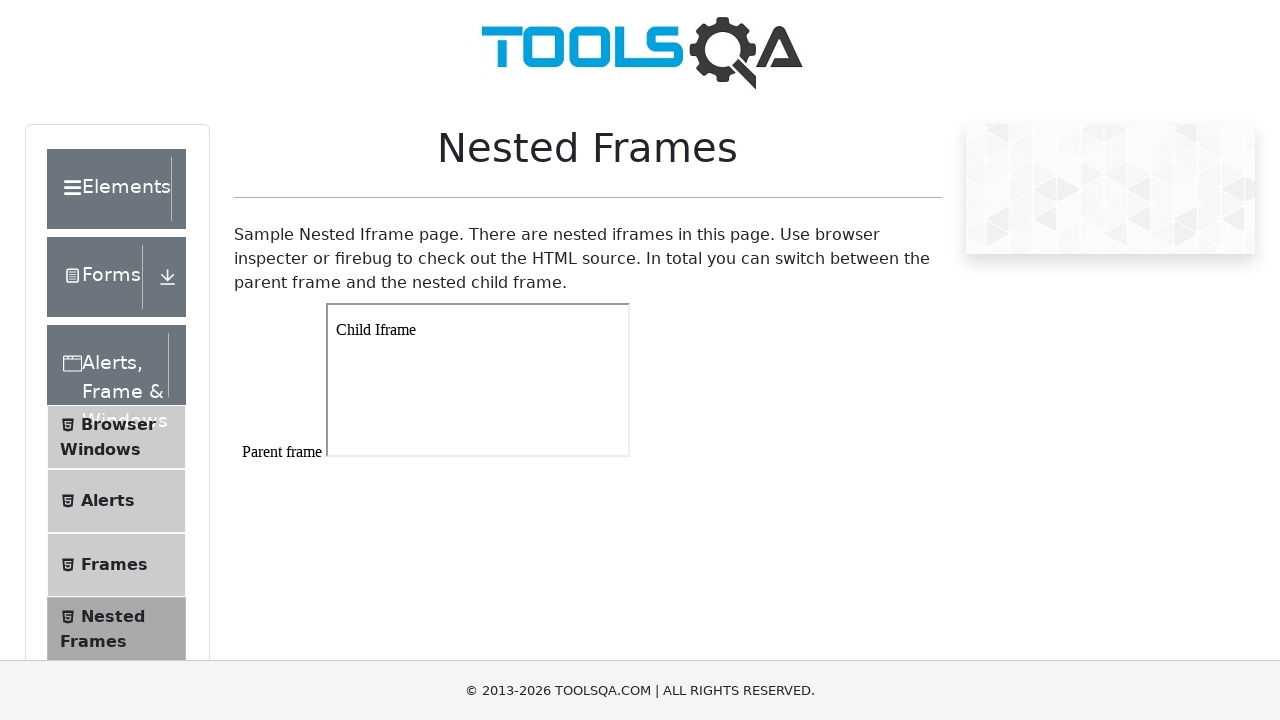

Located first child iframe within parent frame
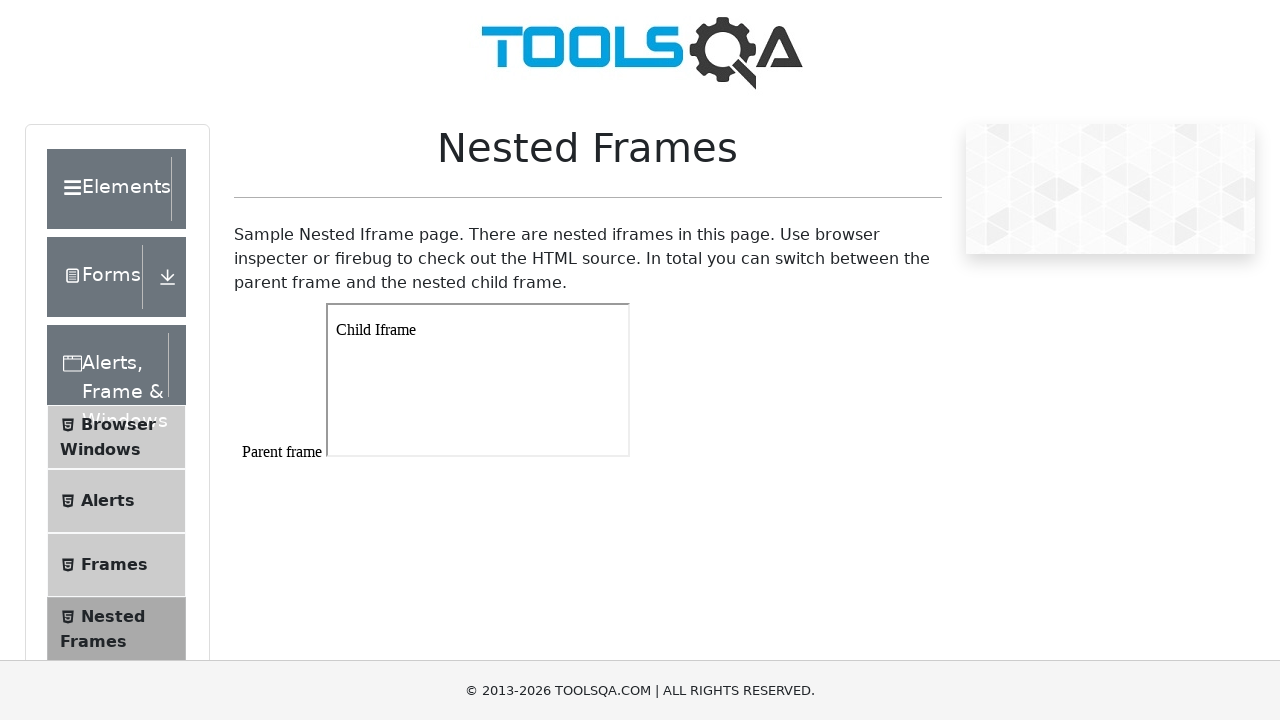

Retrieved text 'Child Iframe' from nested iframe element
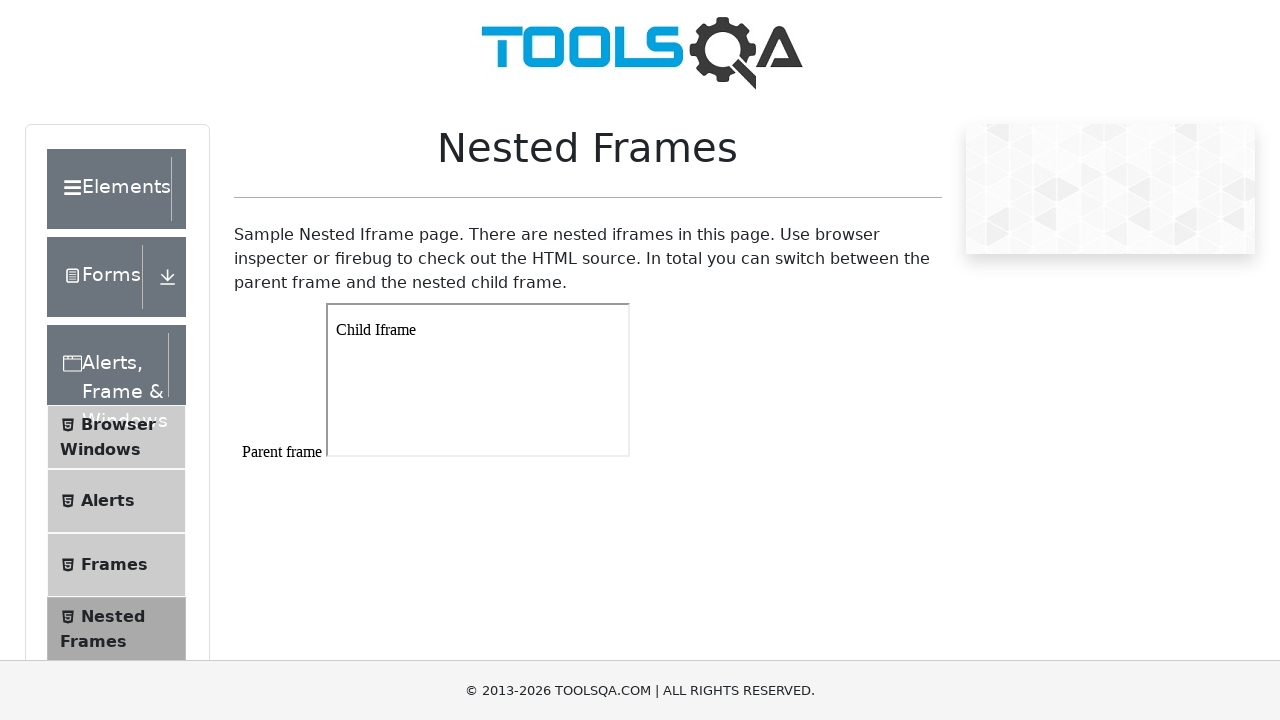

Printed retrieved text to console
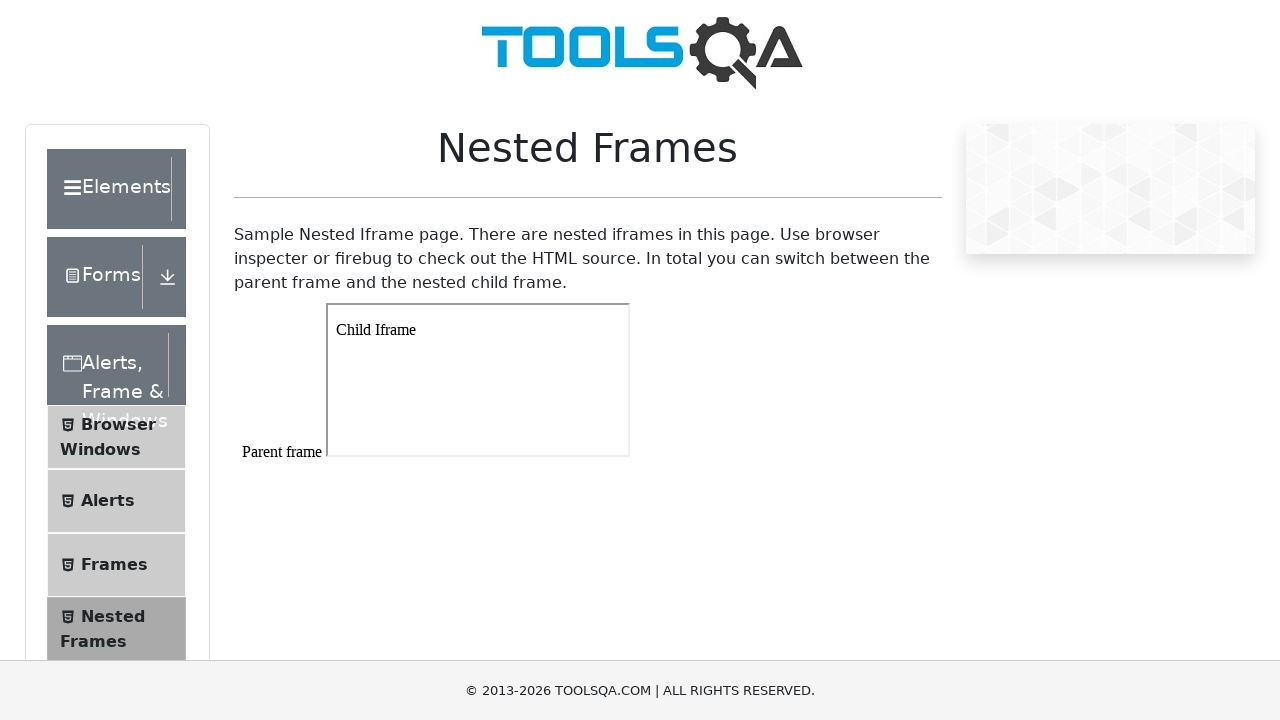

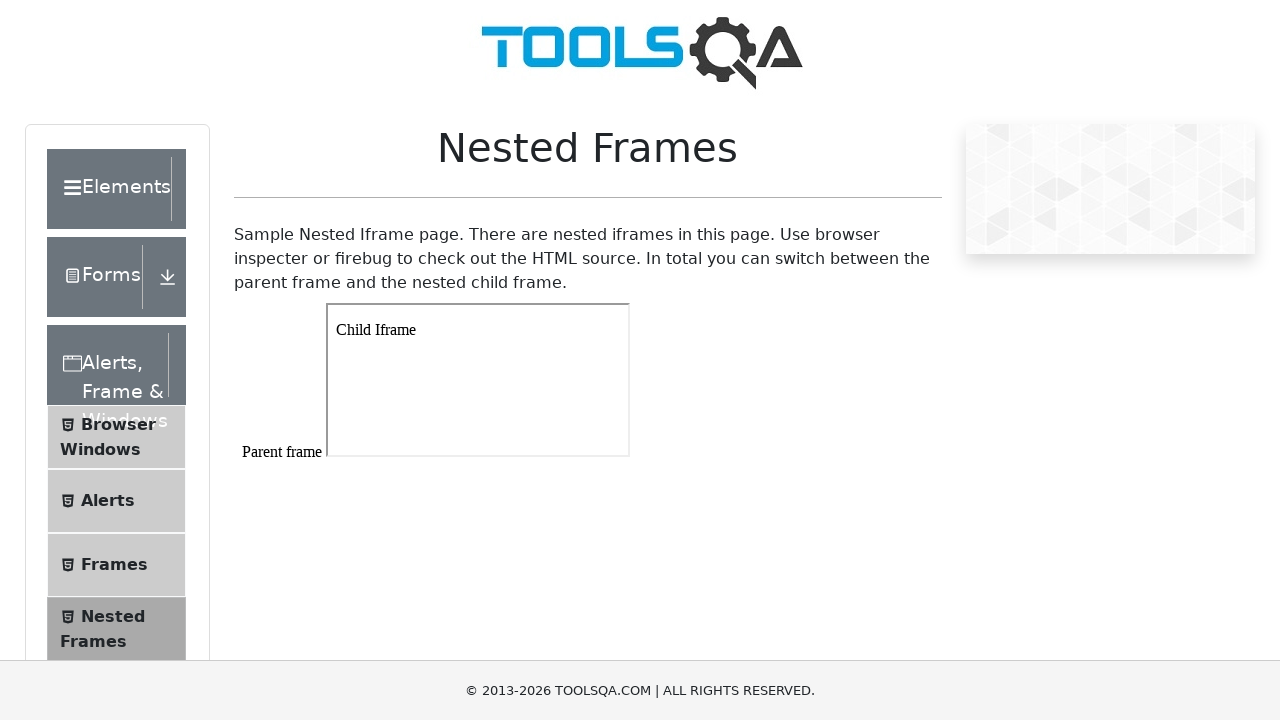